Tests checkbox functionality by selecting Option 2 and Option 3, then verifying the result displays the correct selected values

Starting URL: https://kristinek.github.io/site/examples/actions

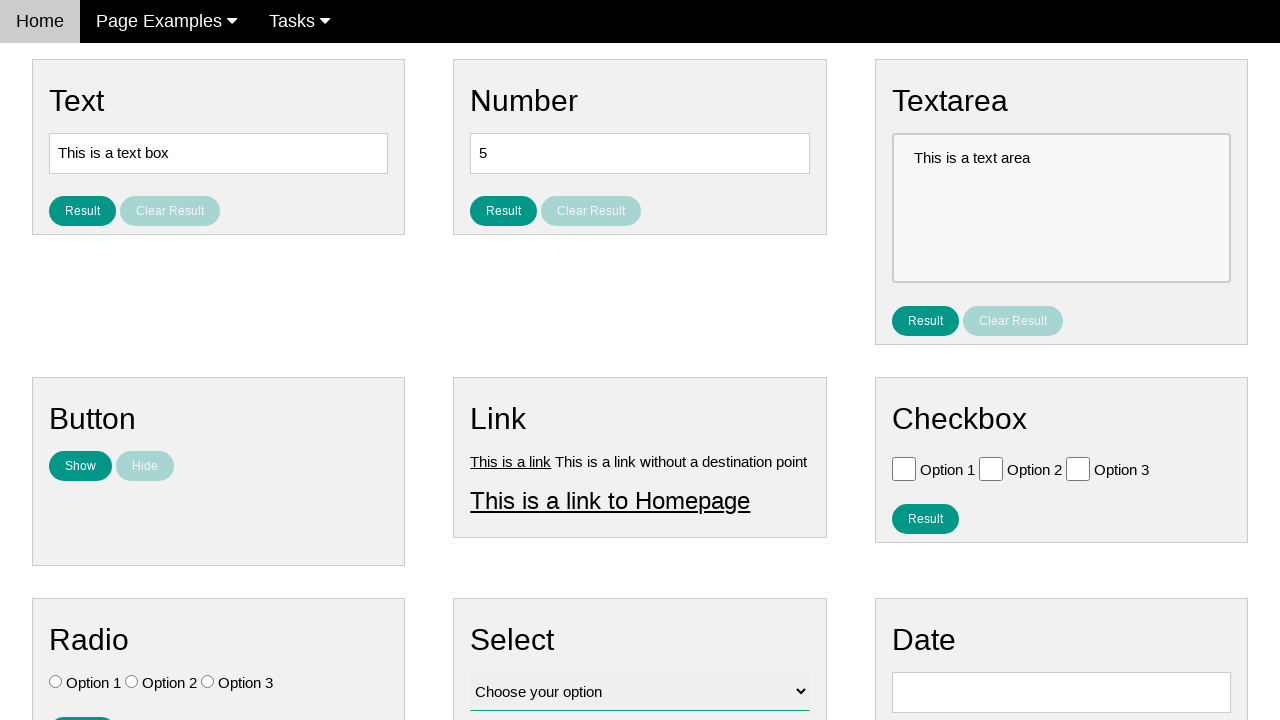

Located checkbox 1 (Option 1)
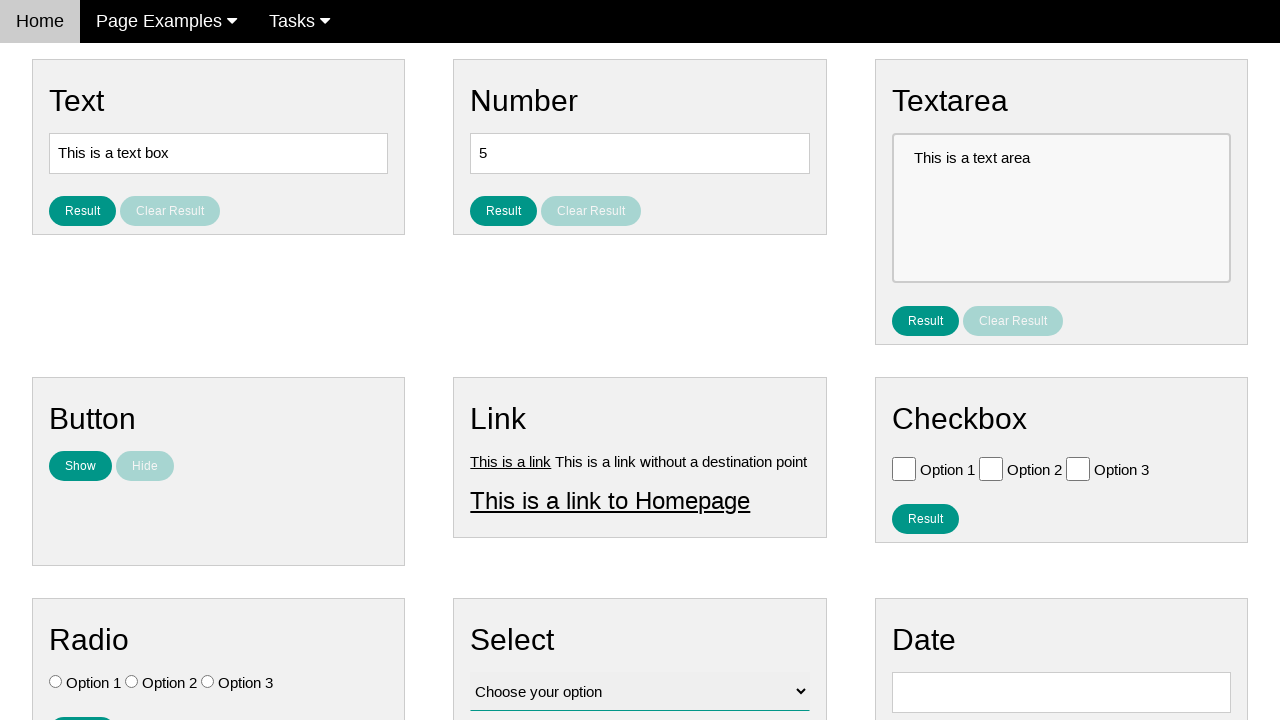

Located checkbox 2 (Option 2)
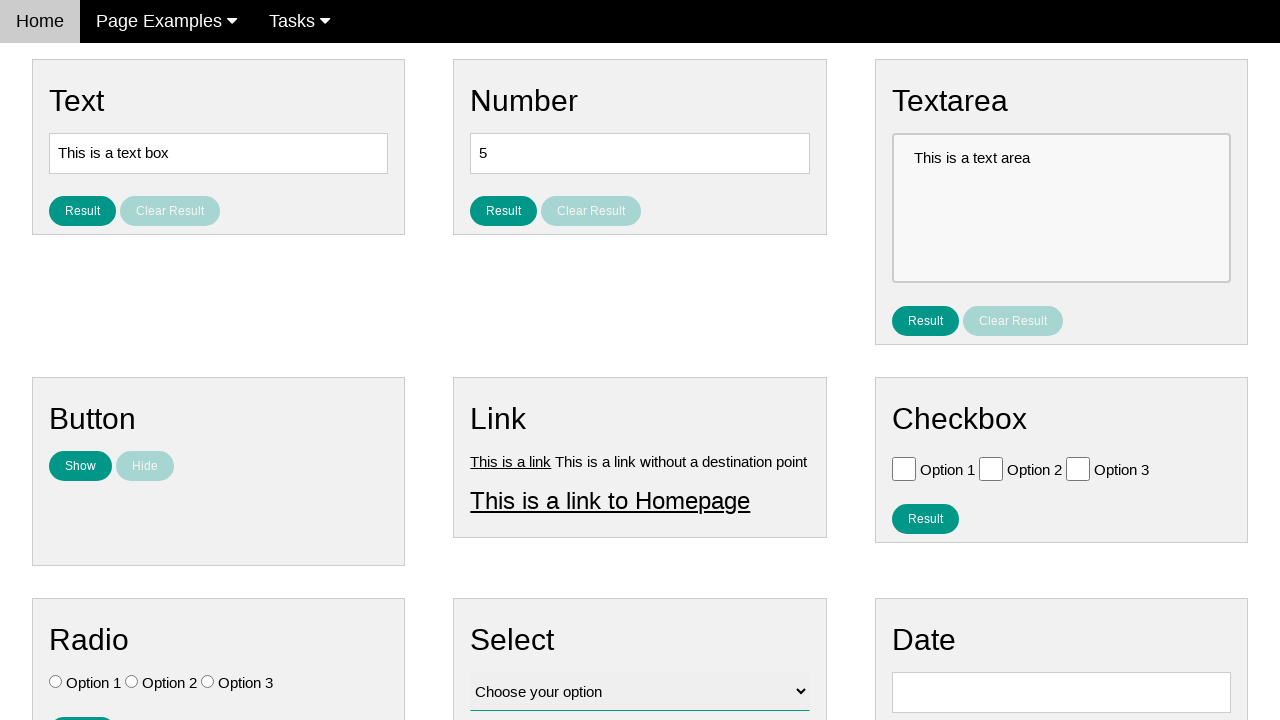

Located checkbox 3 (Option 3)
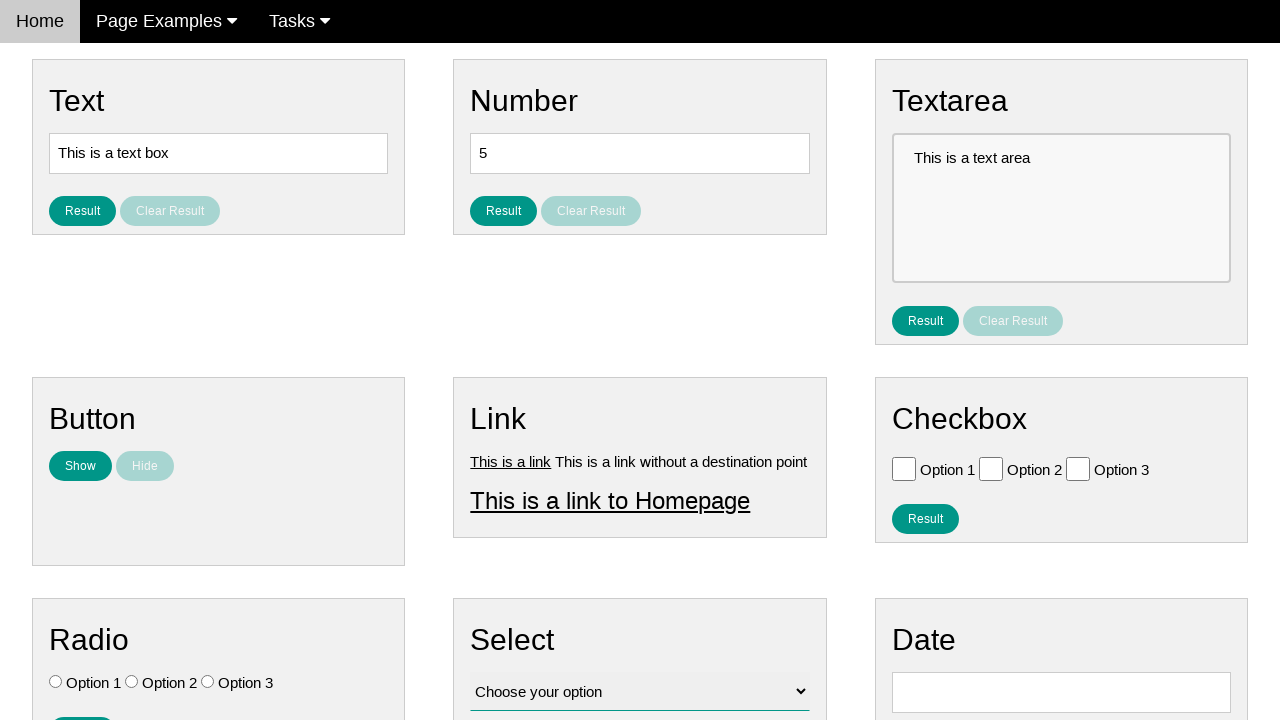

Verified checkbox 1 is initially unchecked
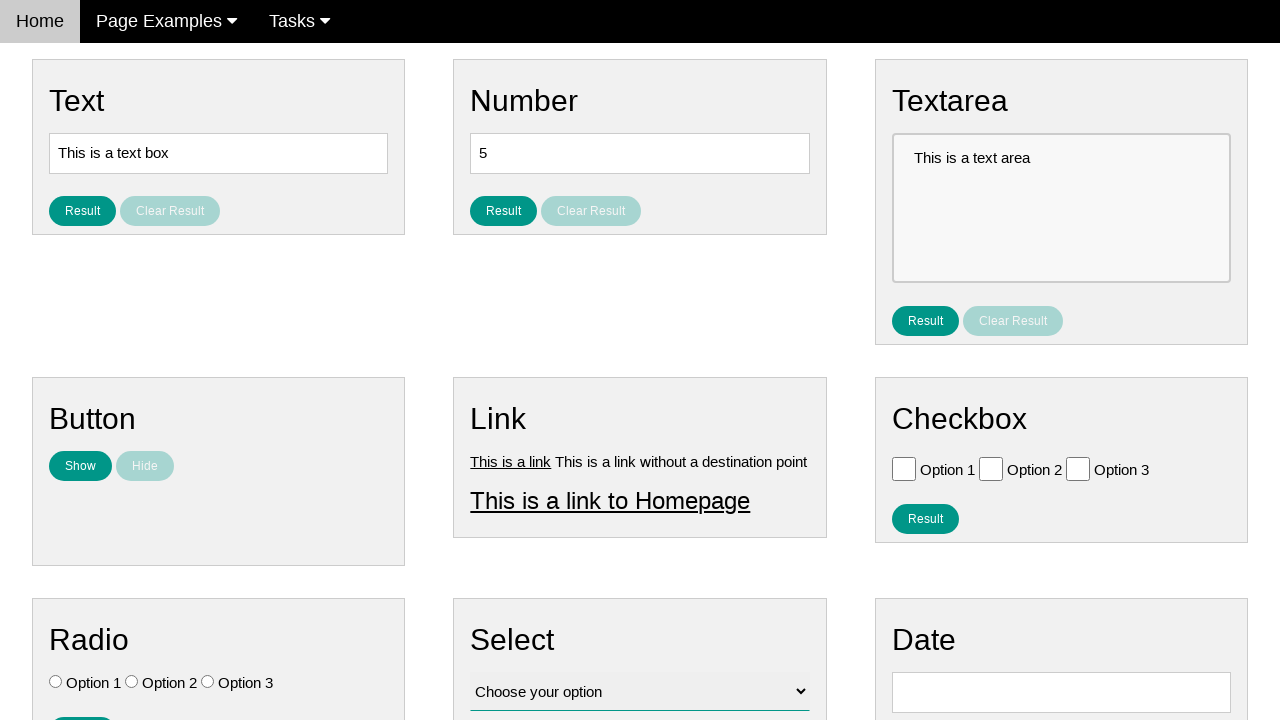

Verified checkbox 2 is initially unchecked
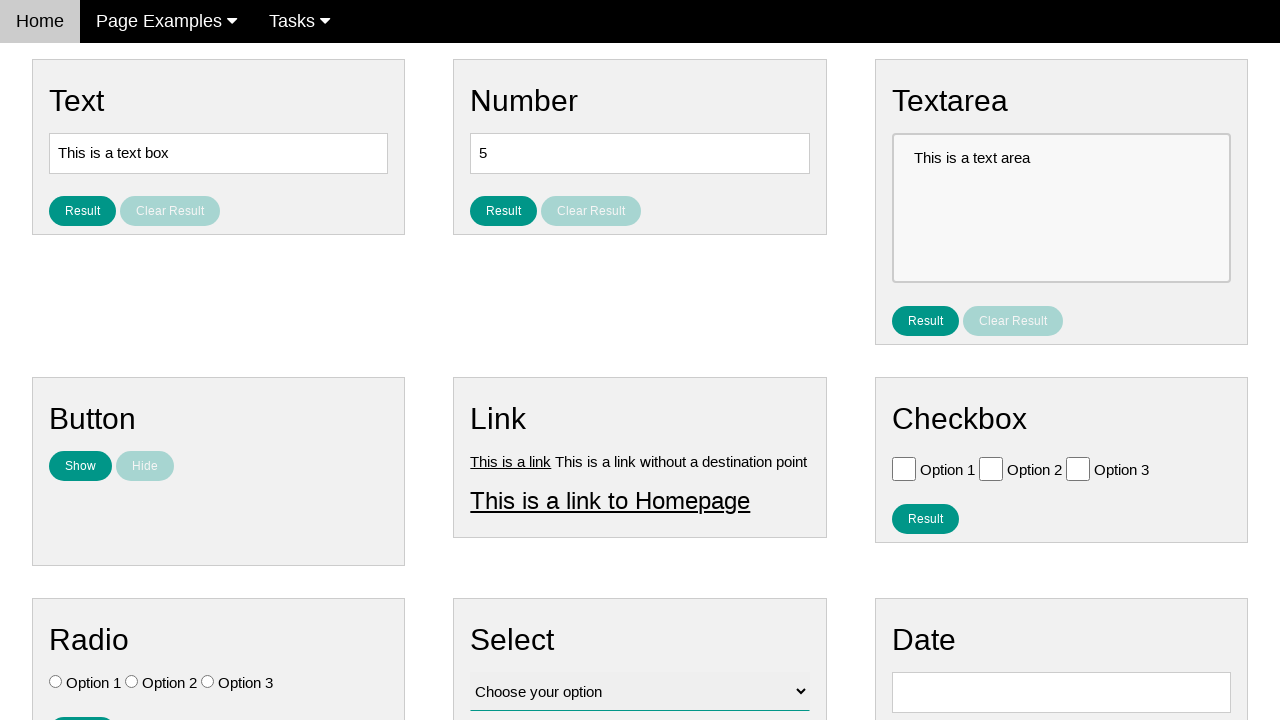

Verified checkbox 3 is initially unchecked
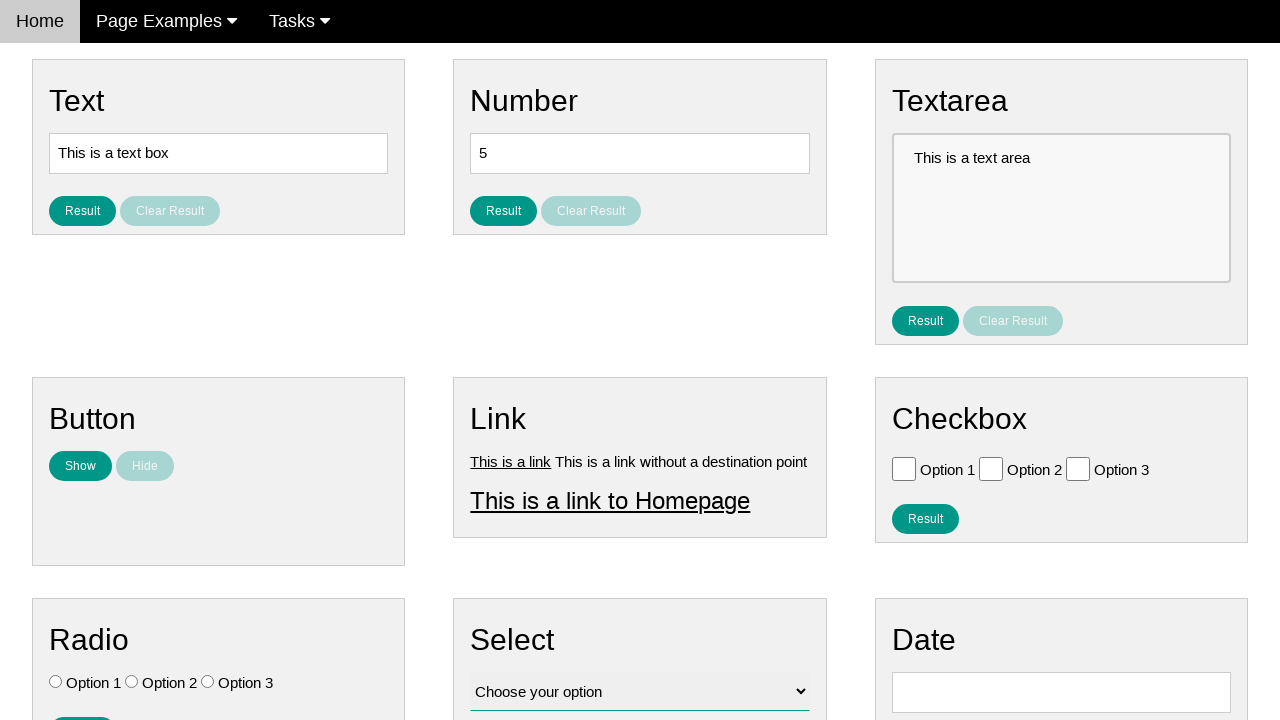

Clicked checkbox 2 (Option 2) to select it at (991, 468) on #vfb-6-1
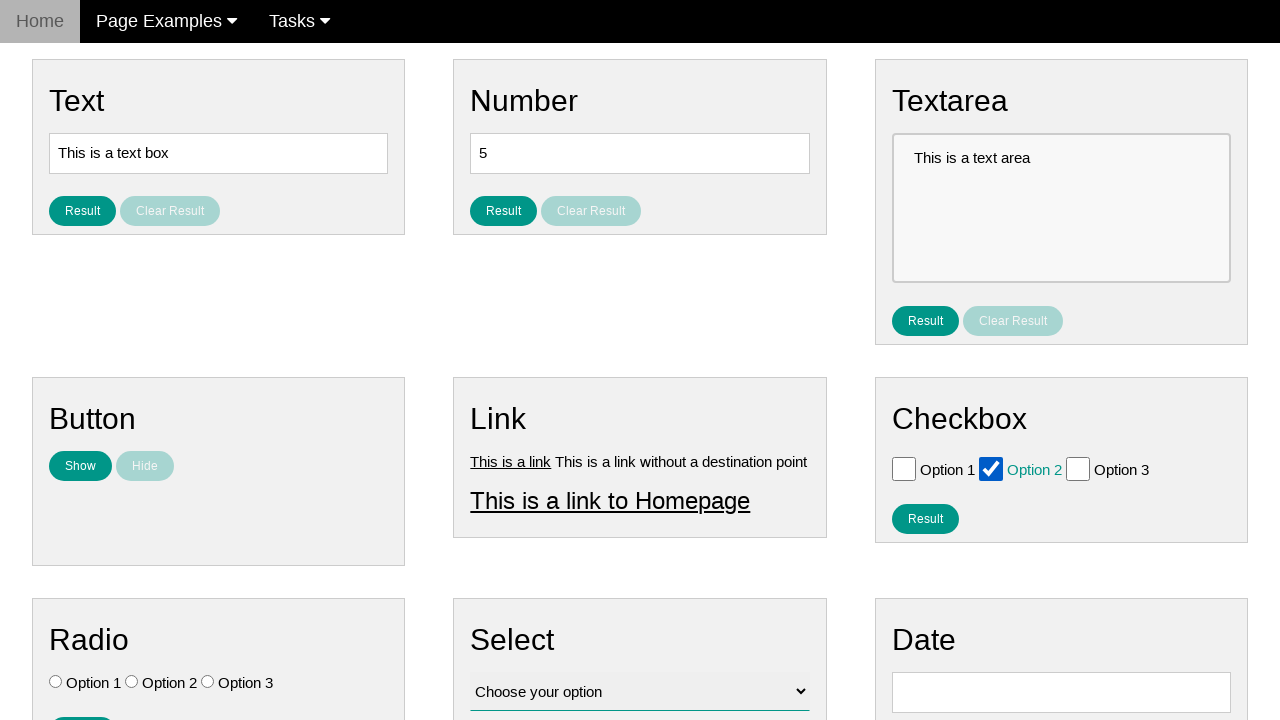

Verified checkbox 1 remains unchecked
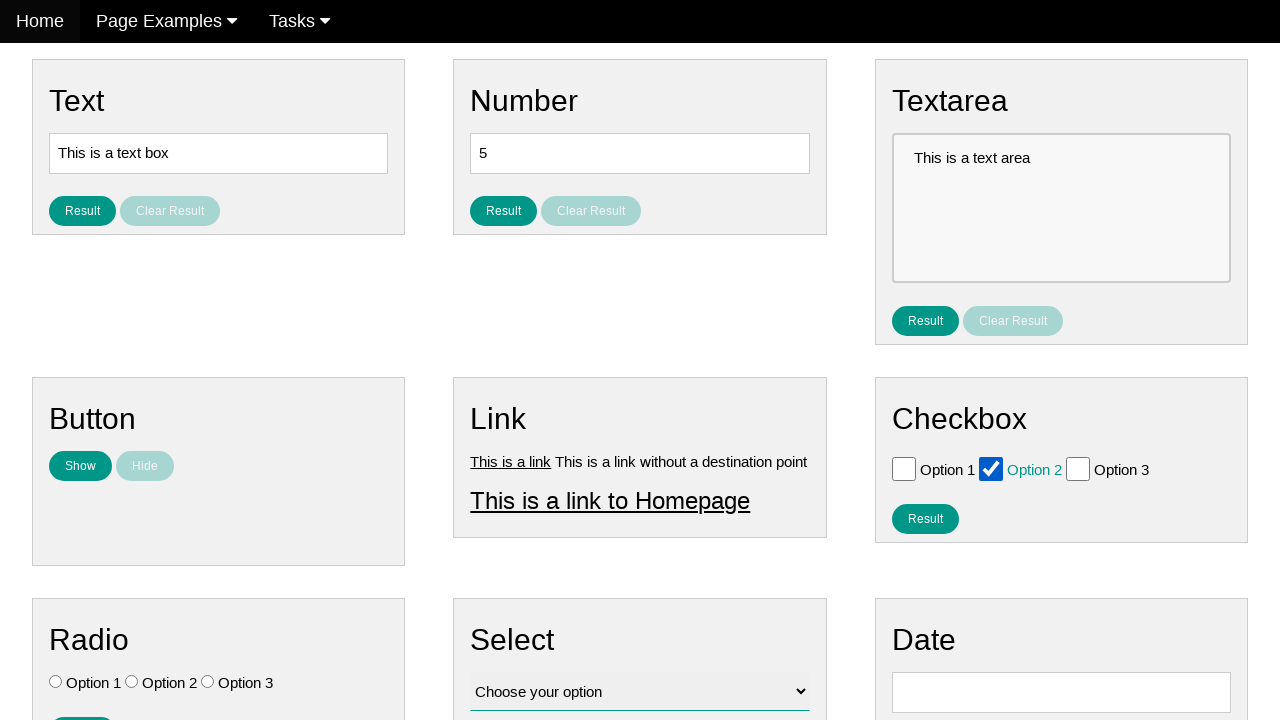

Verified checkbox 2 is now checked
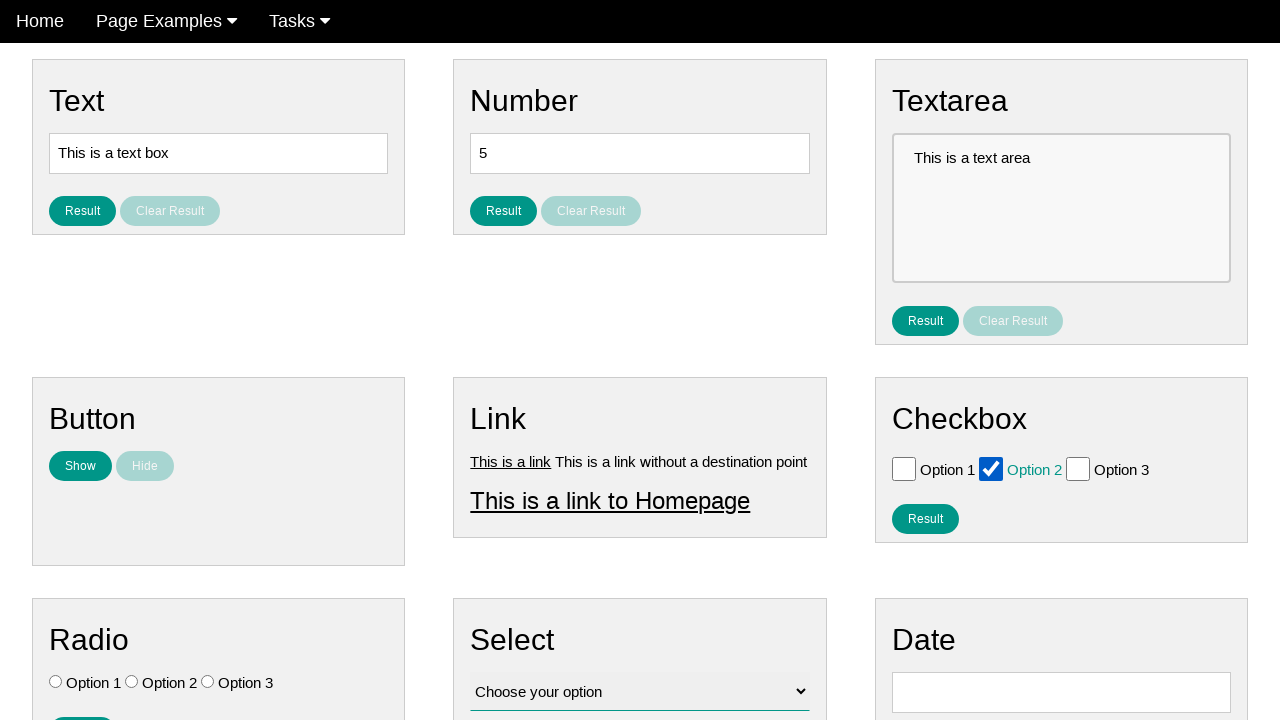

Verified checkbox 3 remains unchecked
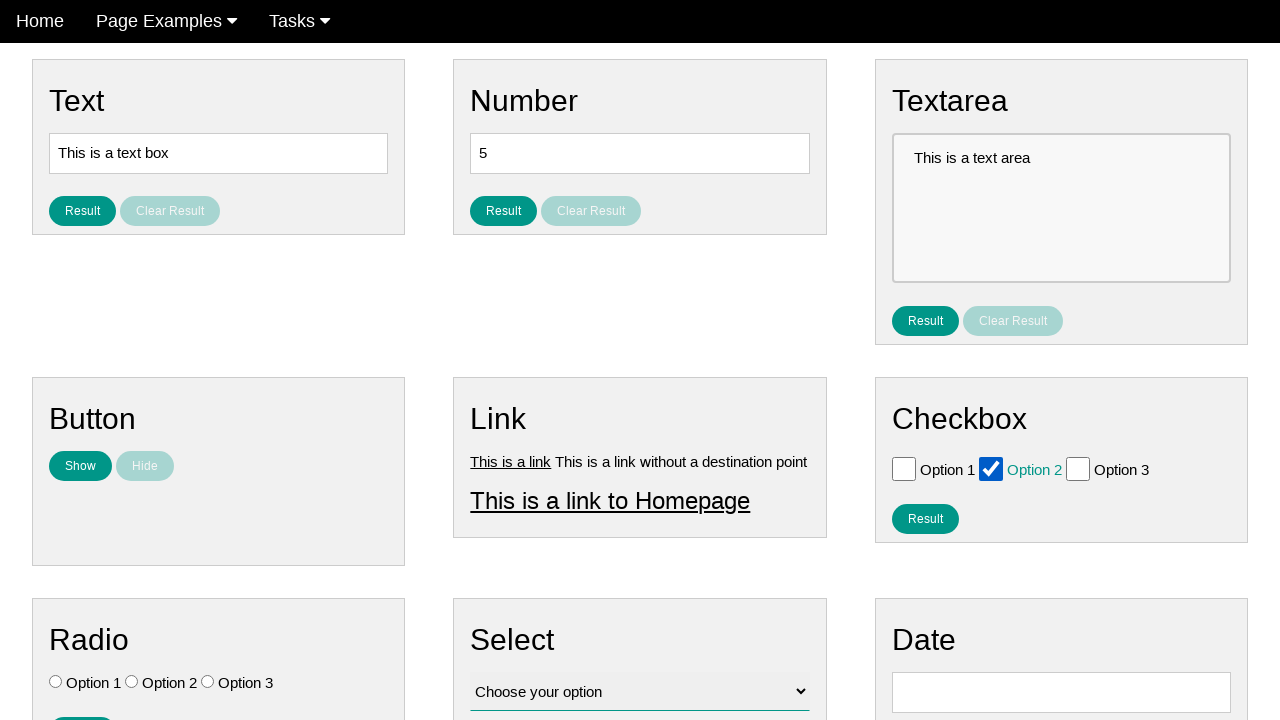

Clicked checkbox 3 (Option 3) to select it at (1078, 468) on #vfb-6-2
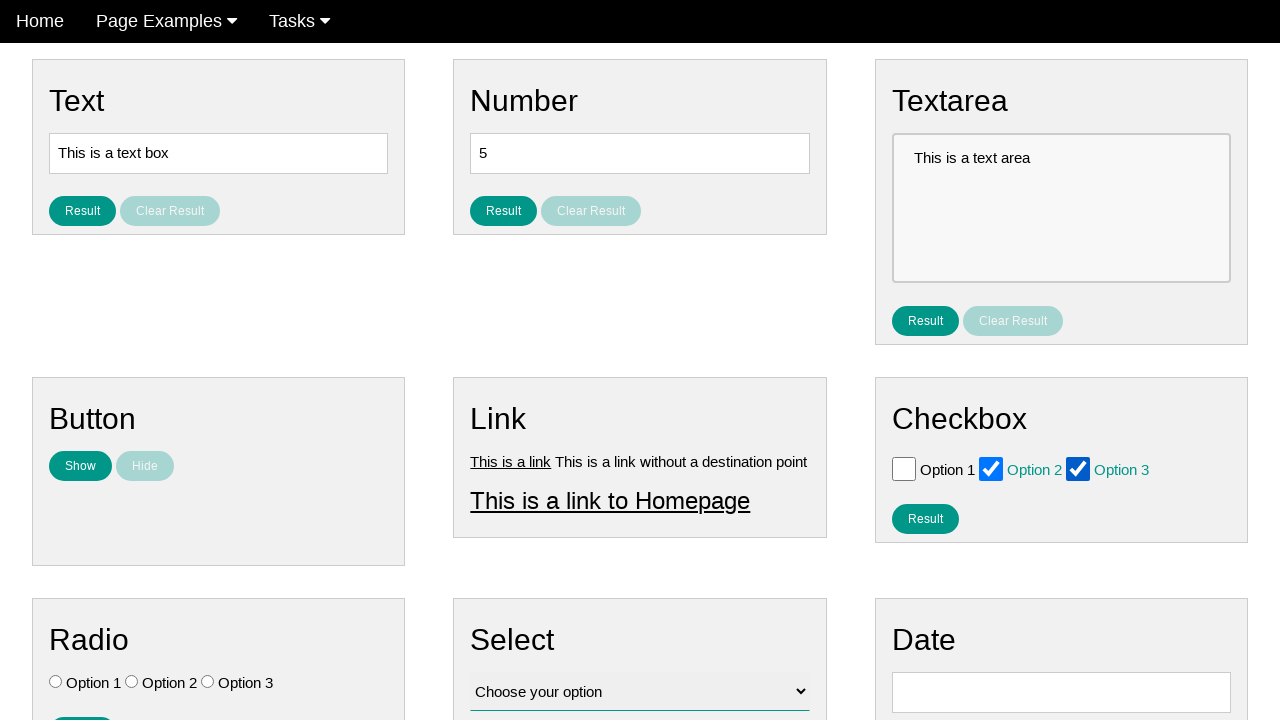

Clicked result button to display selected values at (925, 518) on #result_button_checkbox
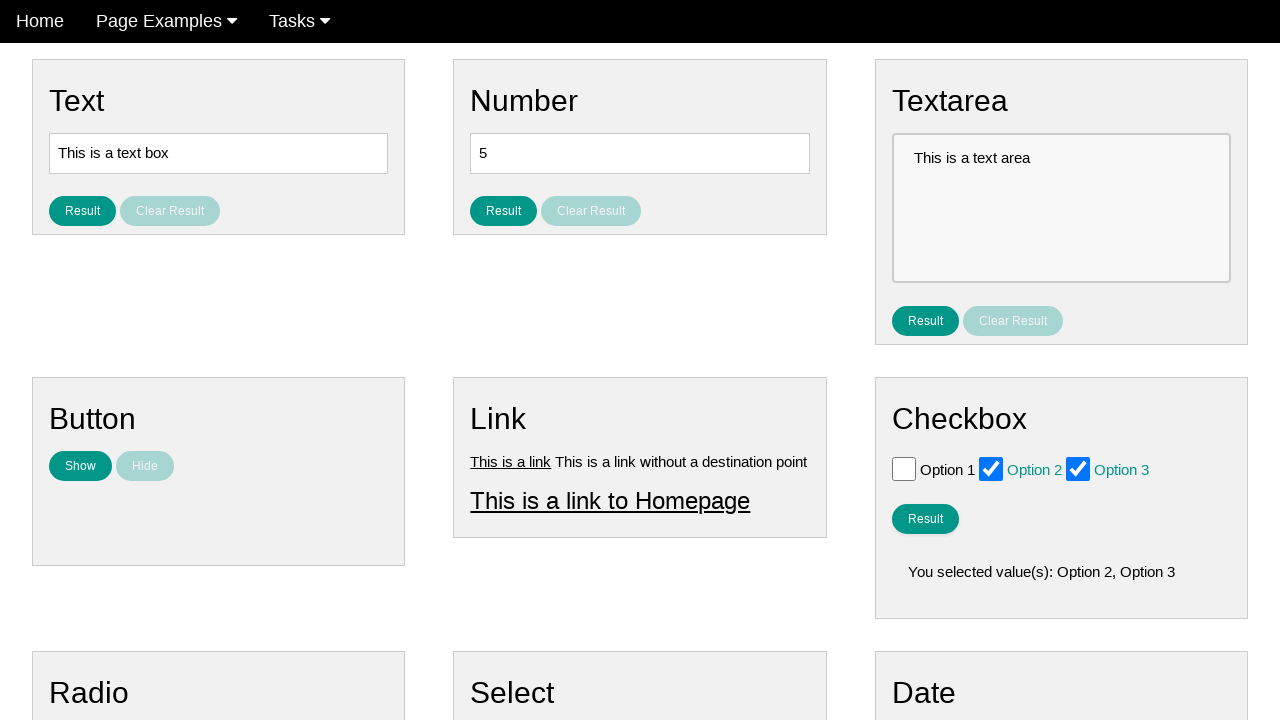

Located result text element
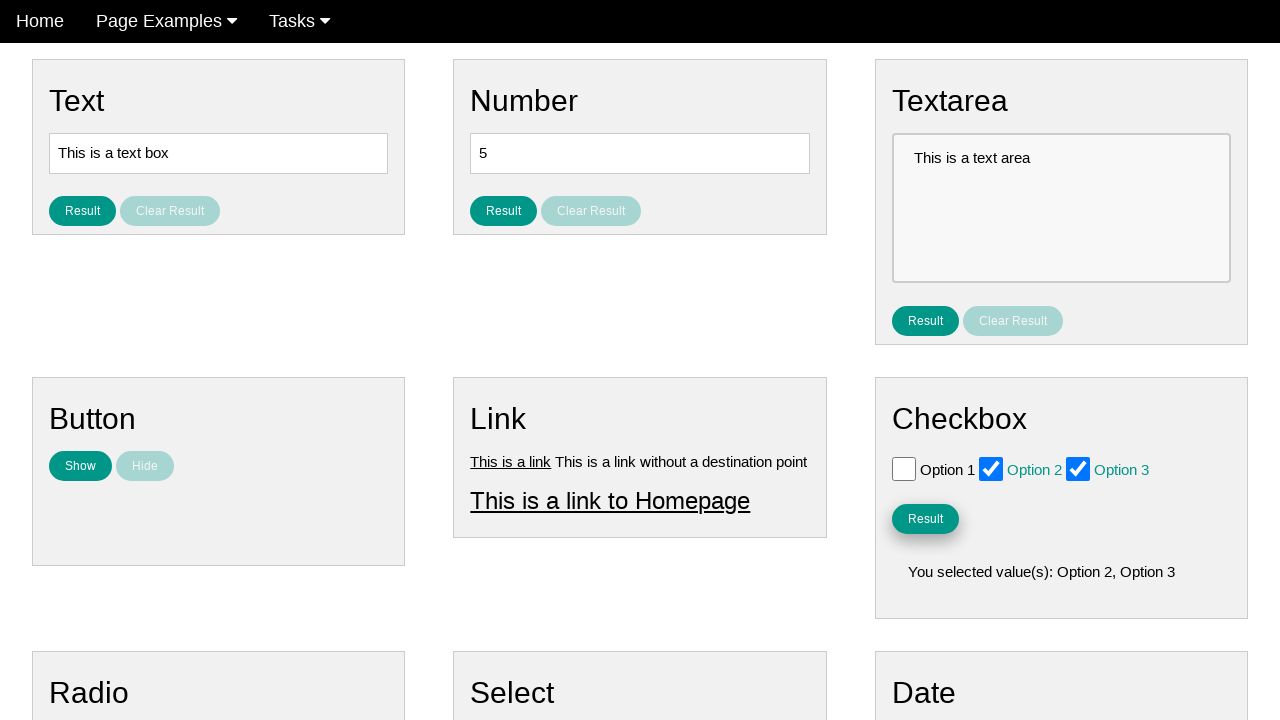

Verified result displays 'You selected value(s): Option 2, Option 3'
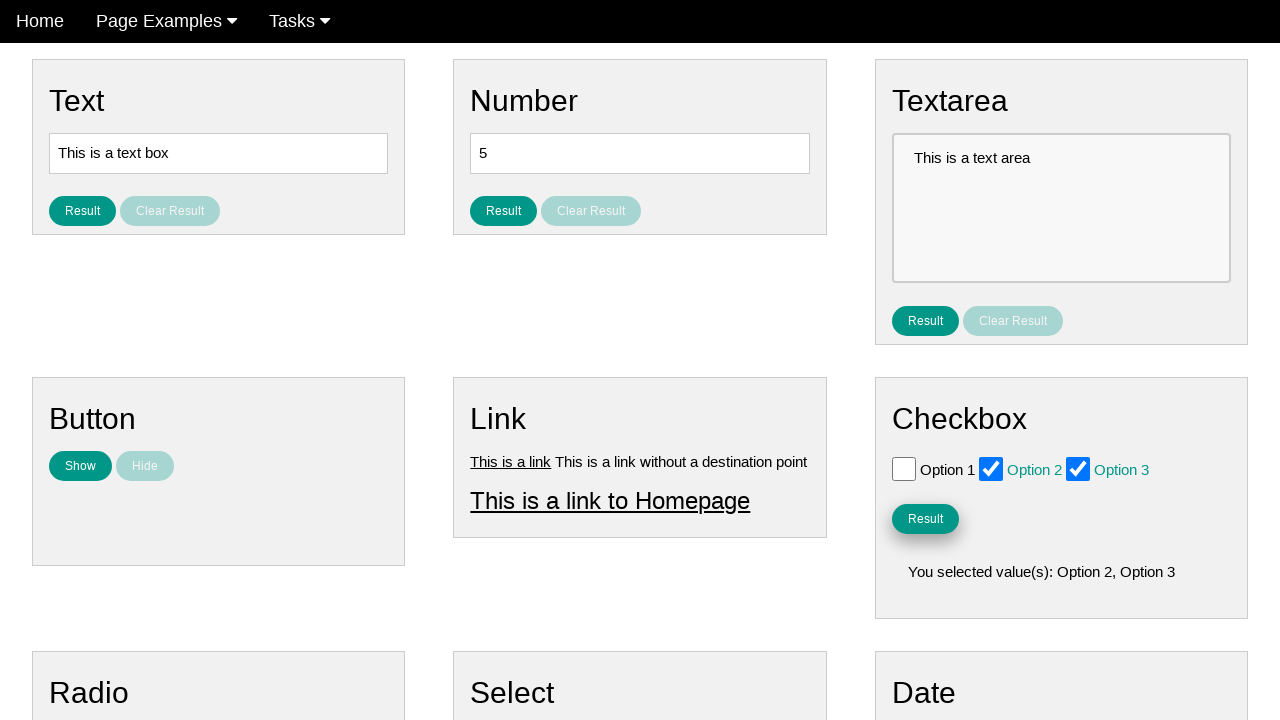

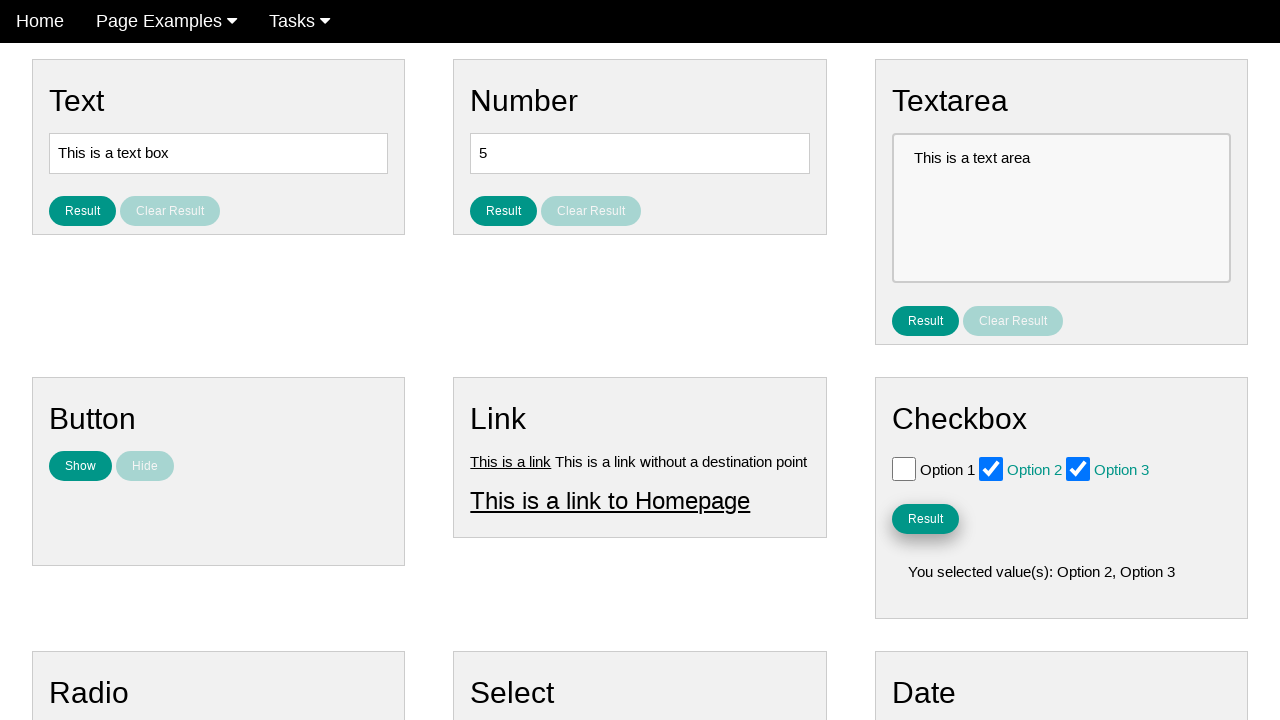